Tests that the ArmSTQB homepage has the correct title, then opens the partners page in a new tab and verifies the URL is correct.

Starting URL: https://www.armstqb.org

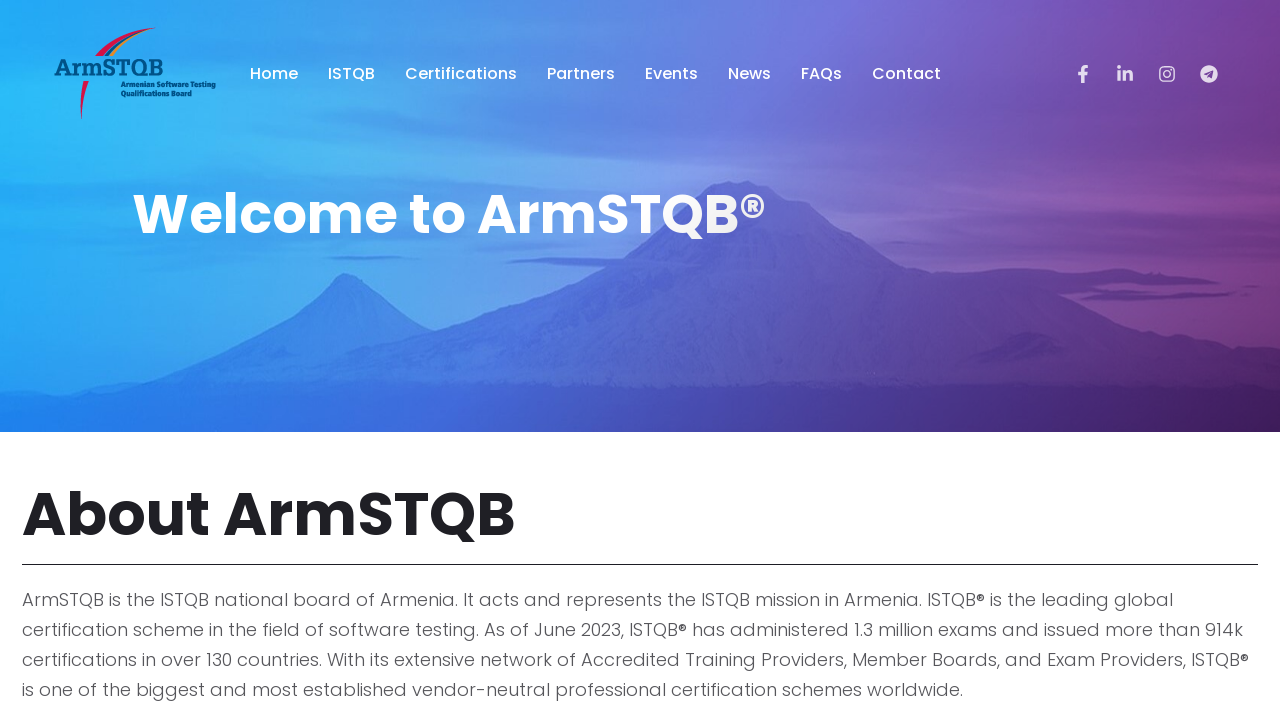

Verified ArmSTQB homepage title is correct
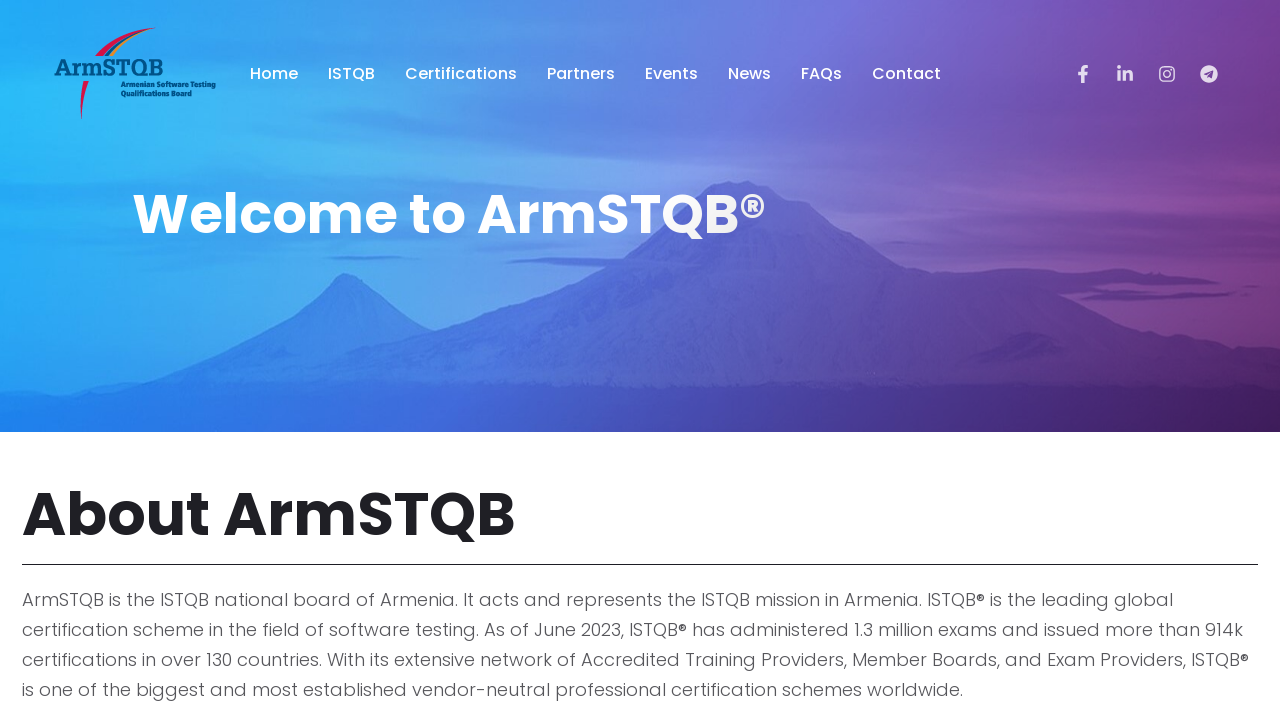

Opened new browser tab
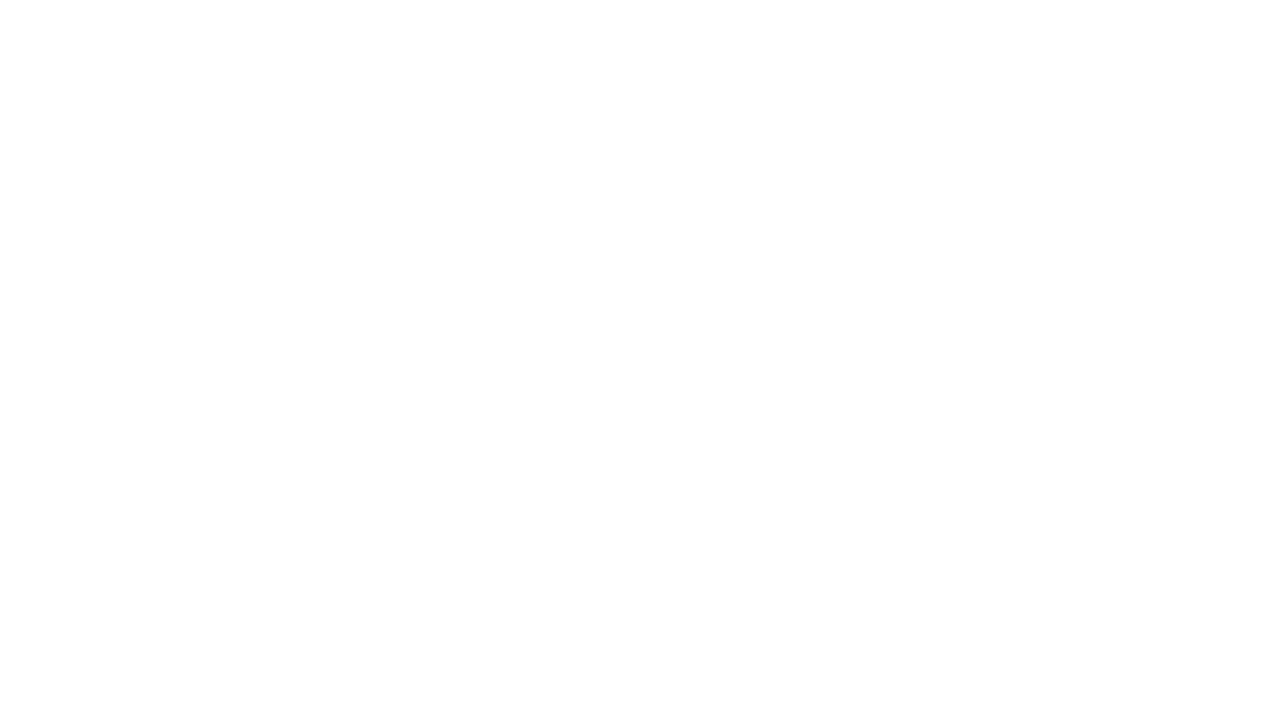

Navigated to ArmSTQB partners page
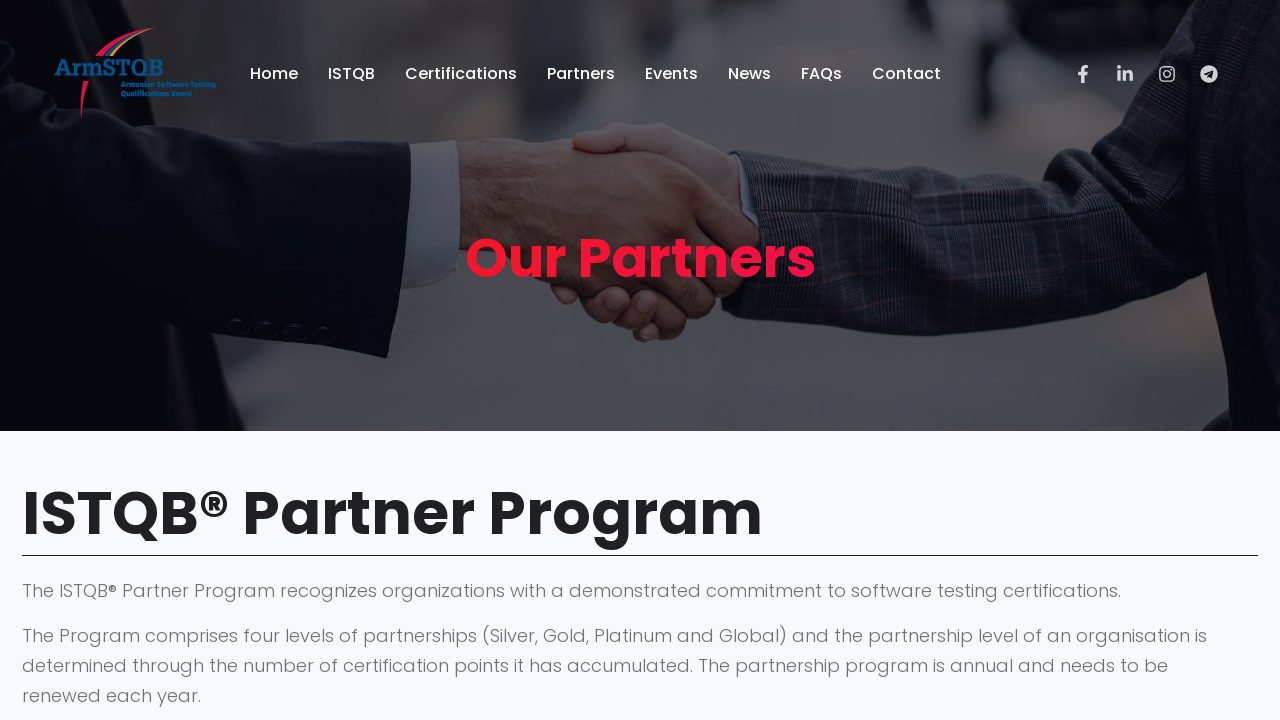

Verified partners page URL is correct
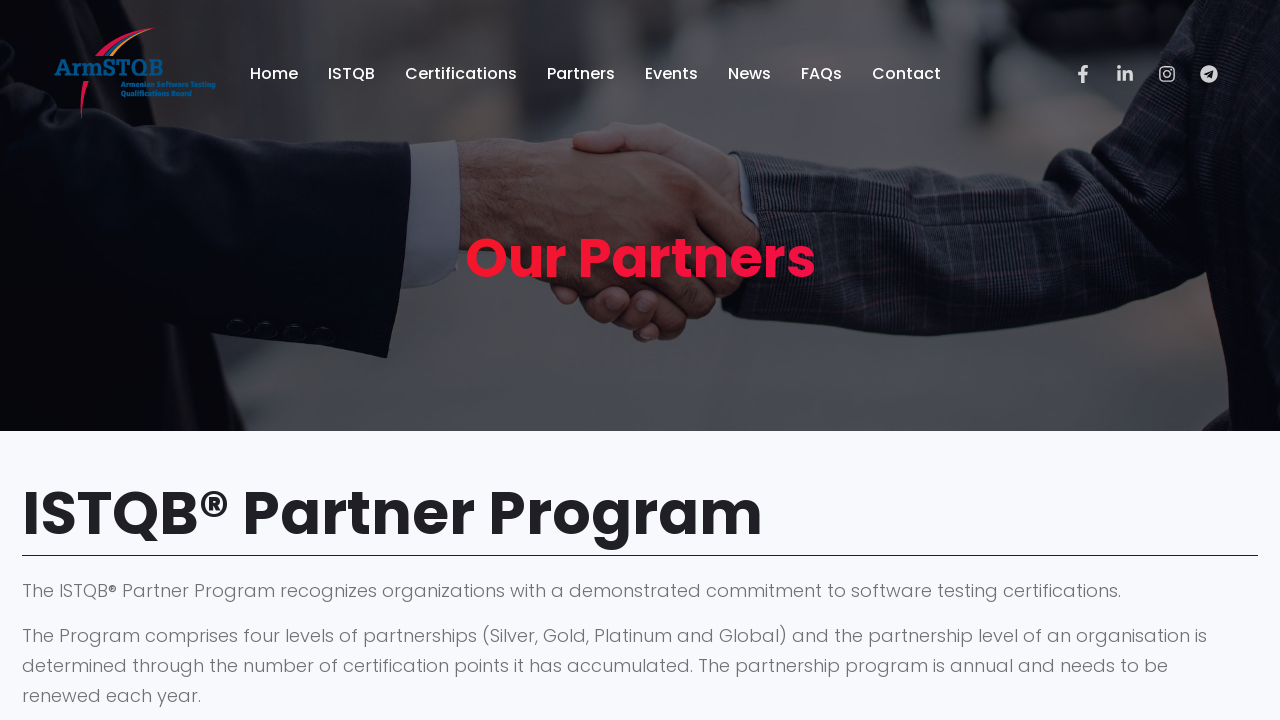

Closed partners page tab
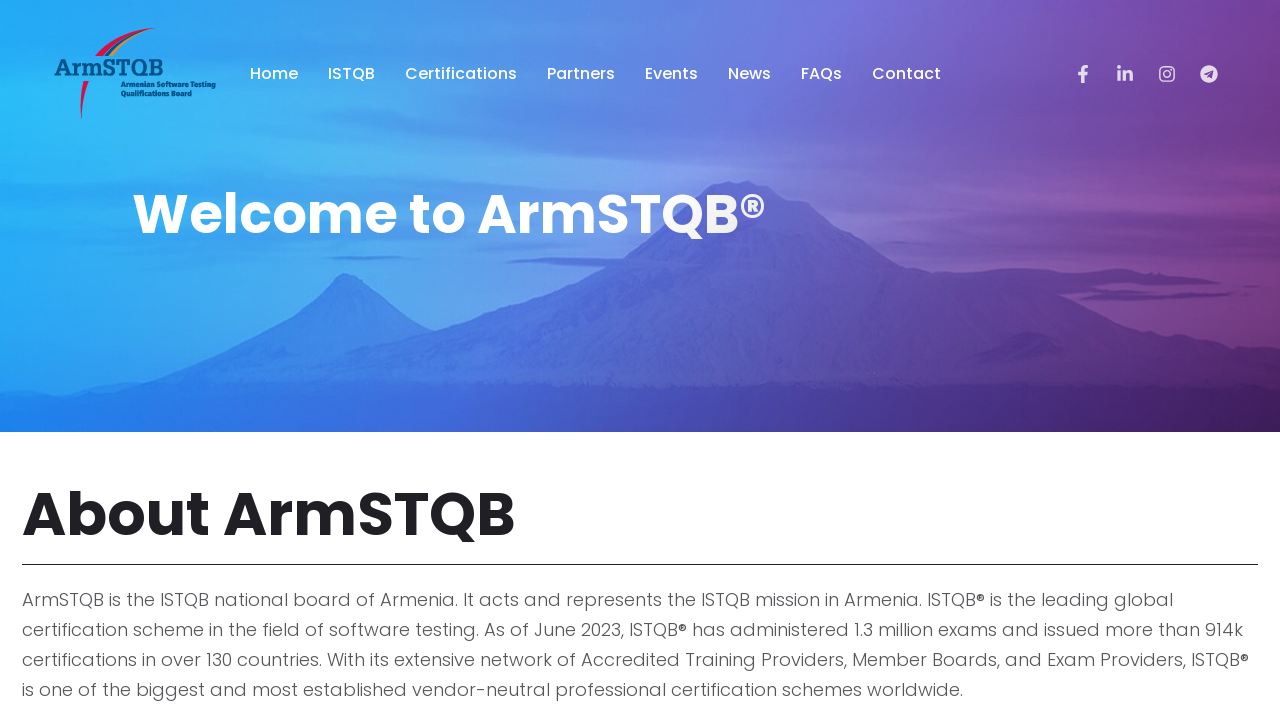

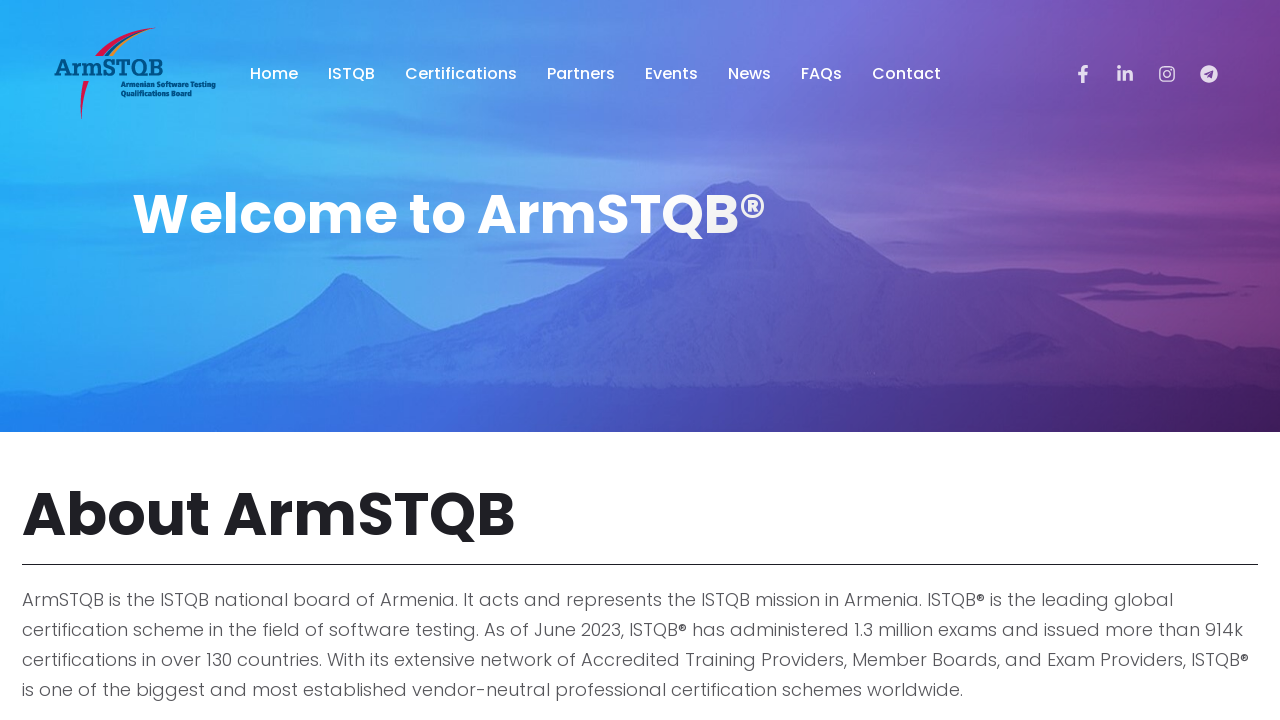